Tests the web tables functionality by adding a new record with personal information (first name, last name, email, age, salary, department) and then clicking on the search box

Starting URL: https://demoqa.com/webtables

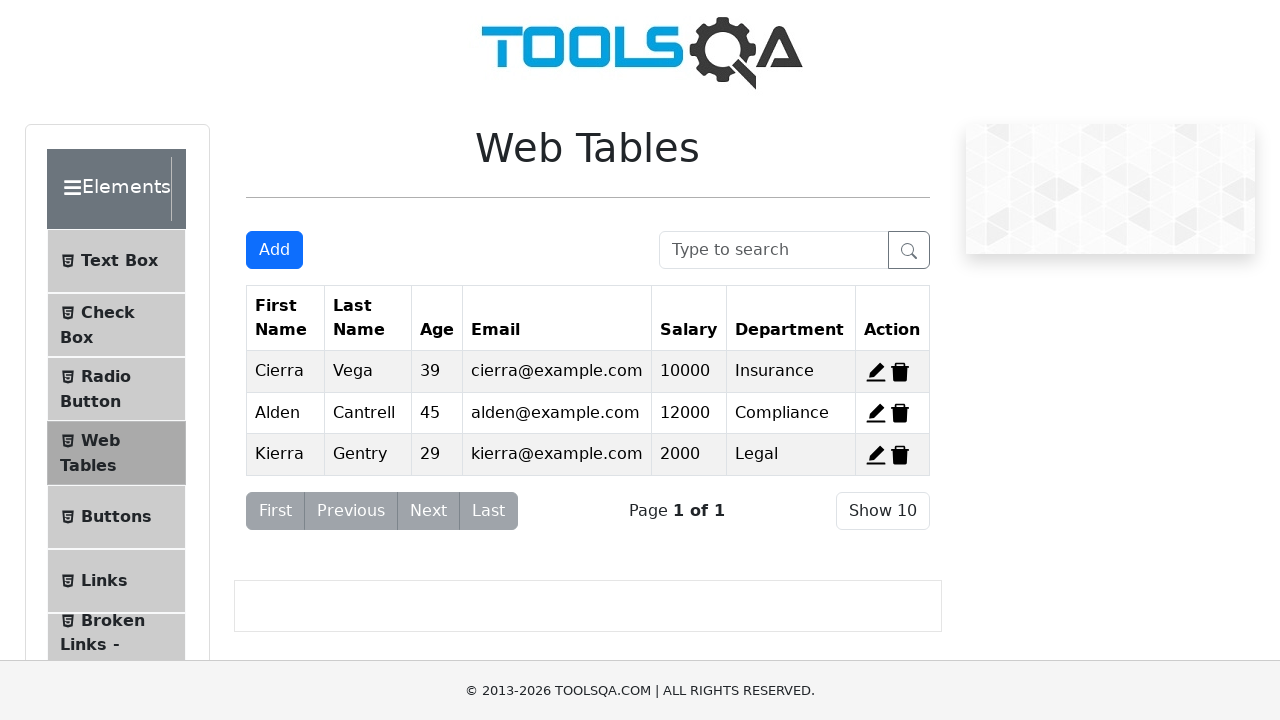

Clicked Add button to open registration form at (274, 250) on #addNewRecordButton
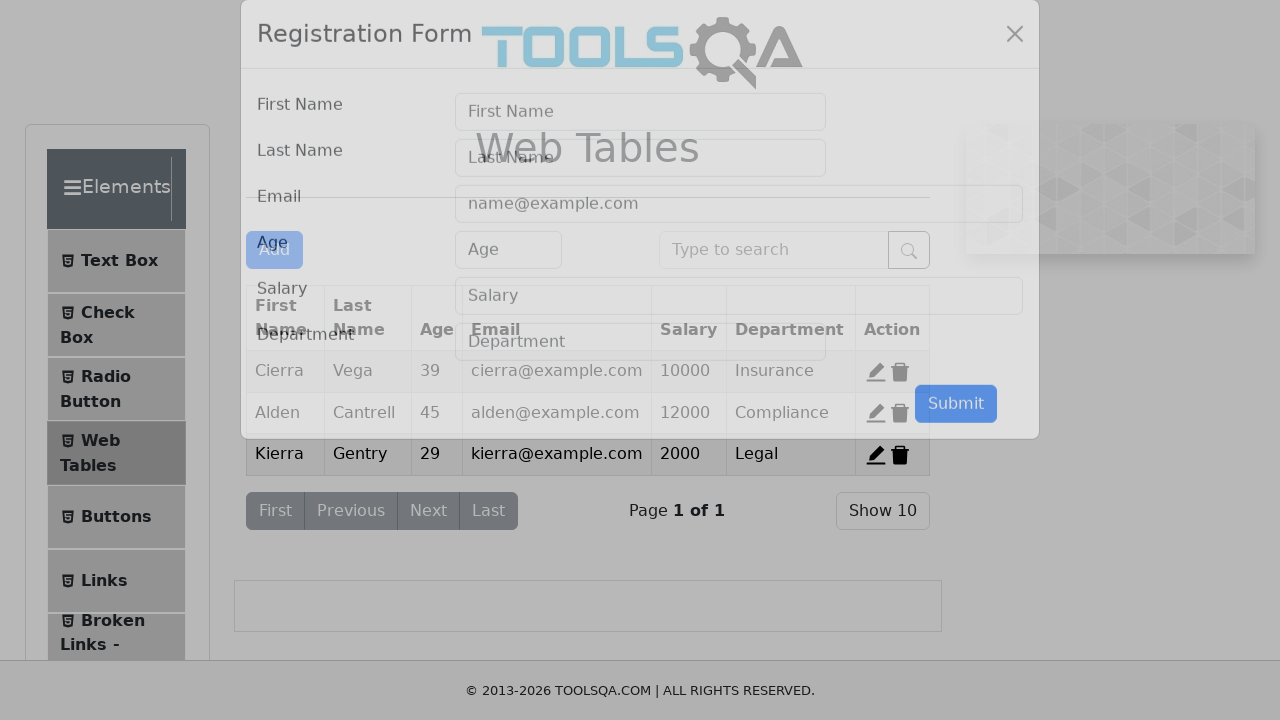

Filled first name field with 'Alupului' on #firstName
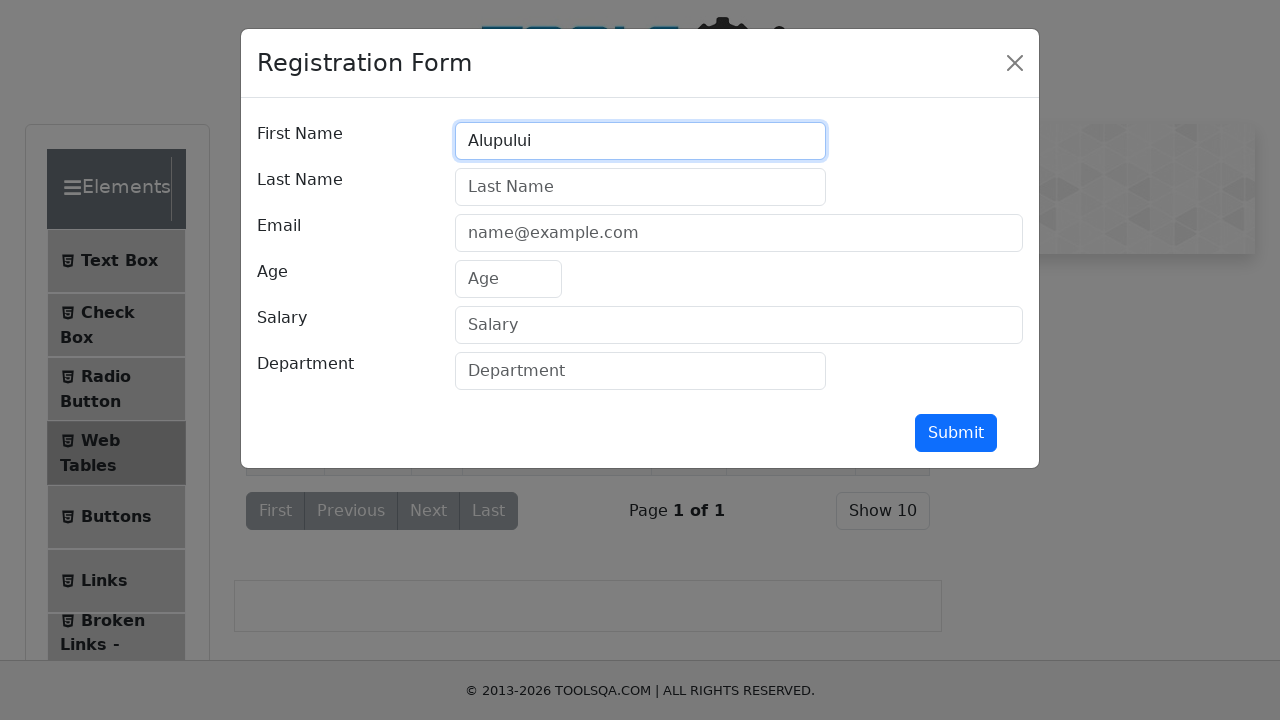

Filled last name field with 'Teodor' on #lastName
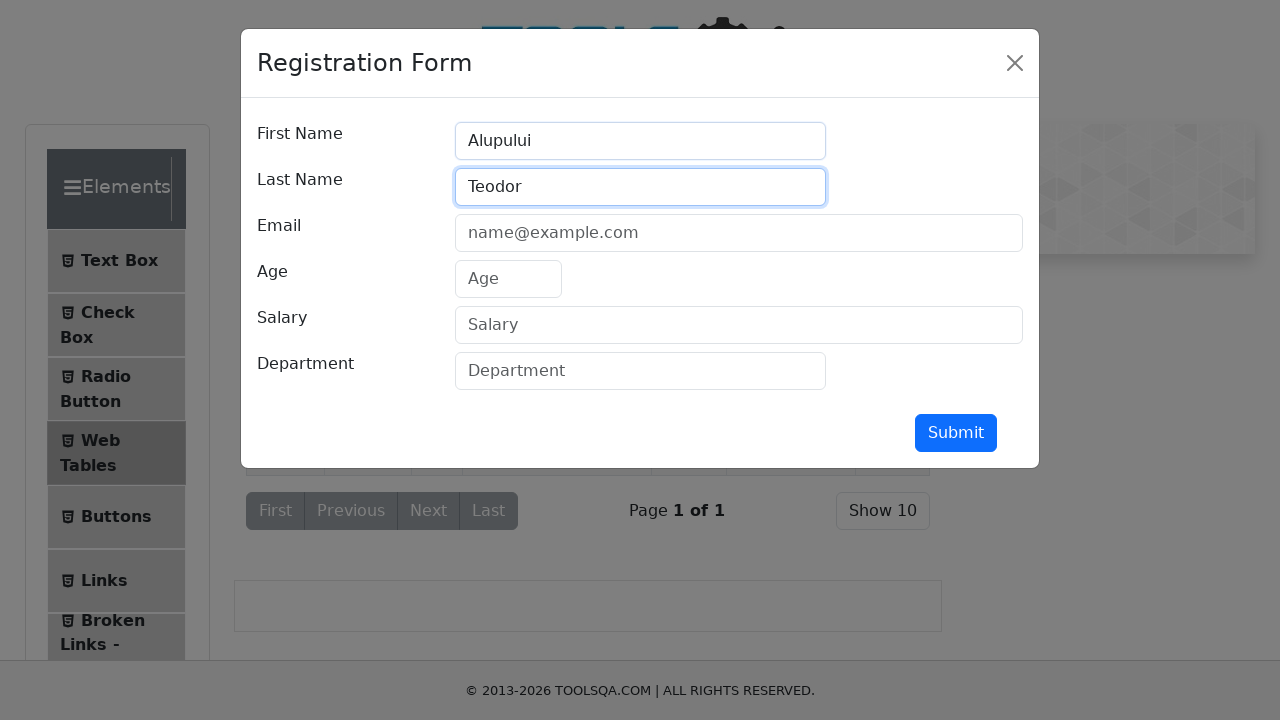

Filled email field with 'teodor.alupului@yahoo.ro' on #userEmail
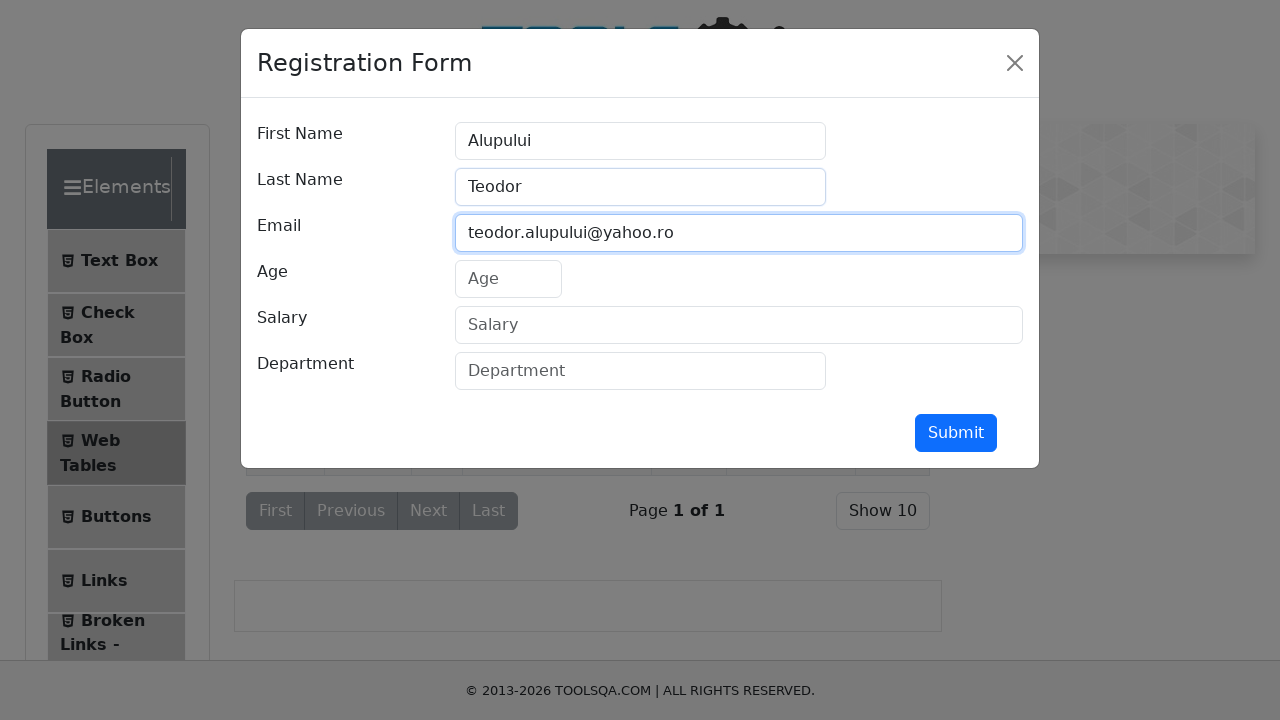

Filled age field with '33' on #age
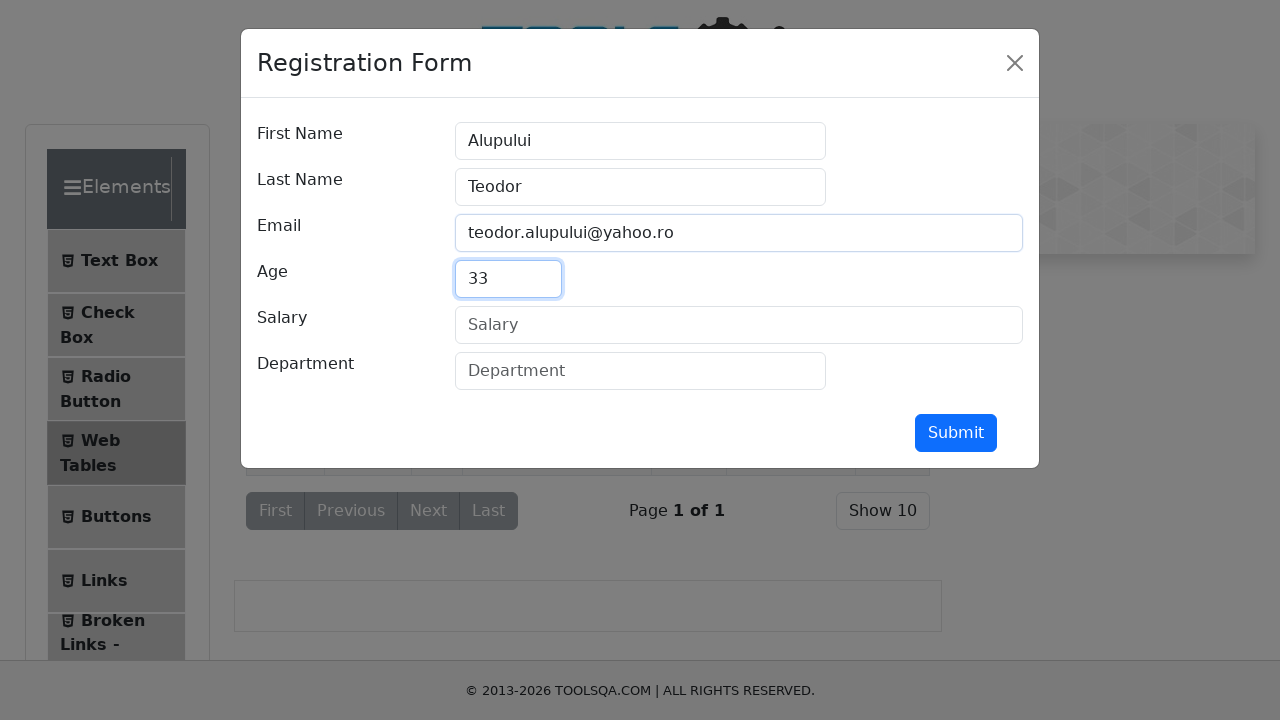

Filled salary field with '5000' on #salary
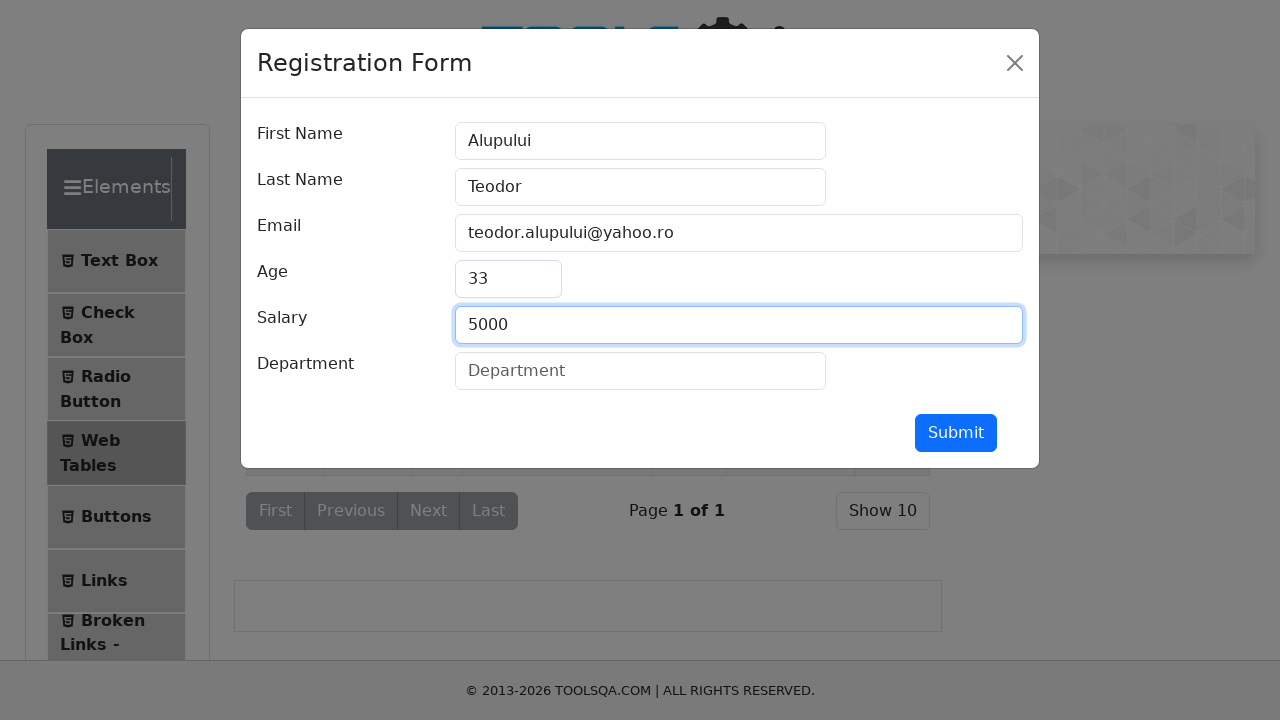

Filled department field with 'QA Engineer' on #department
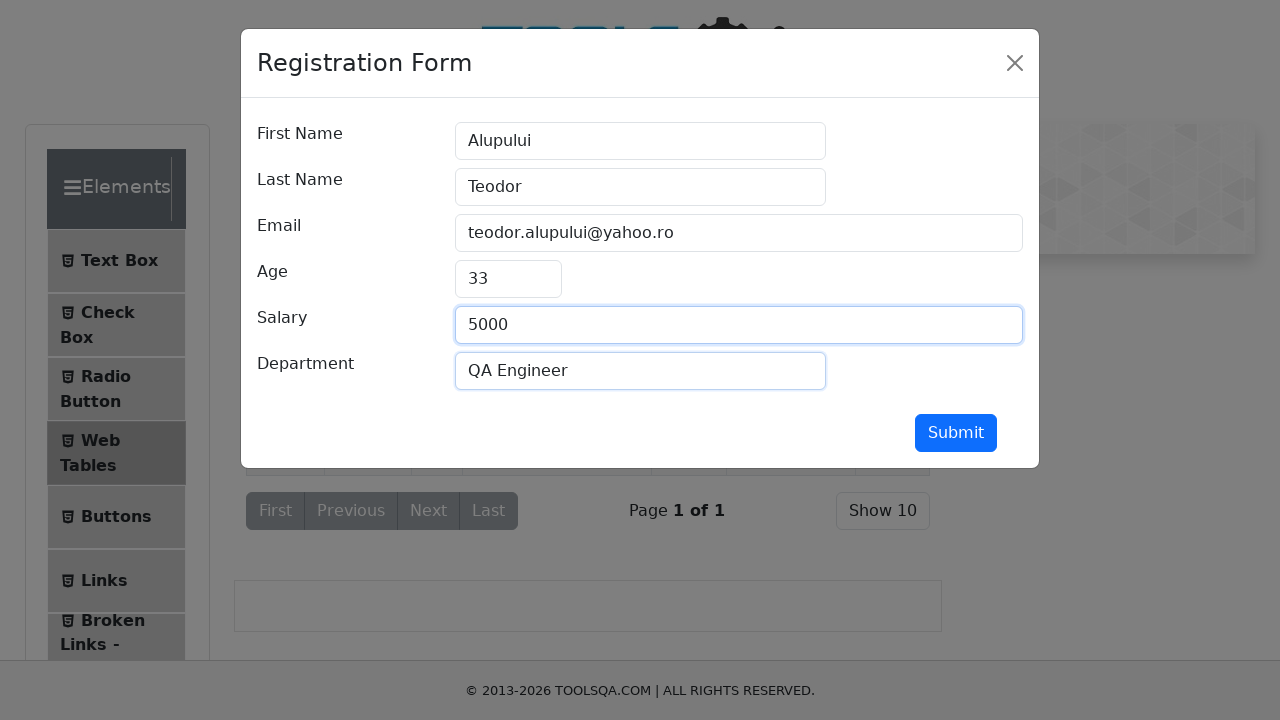

Clicked submit button to add new record at (956, 433) on #submit
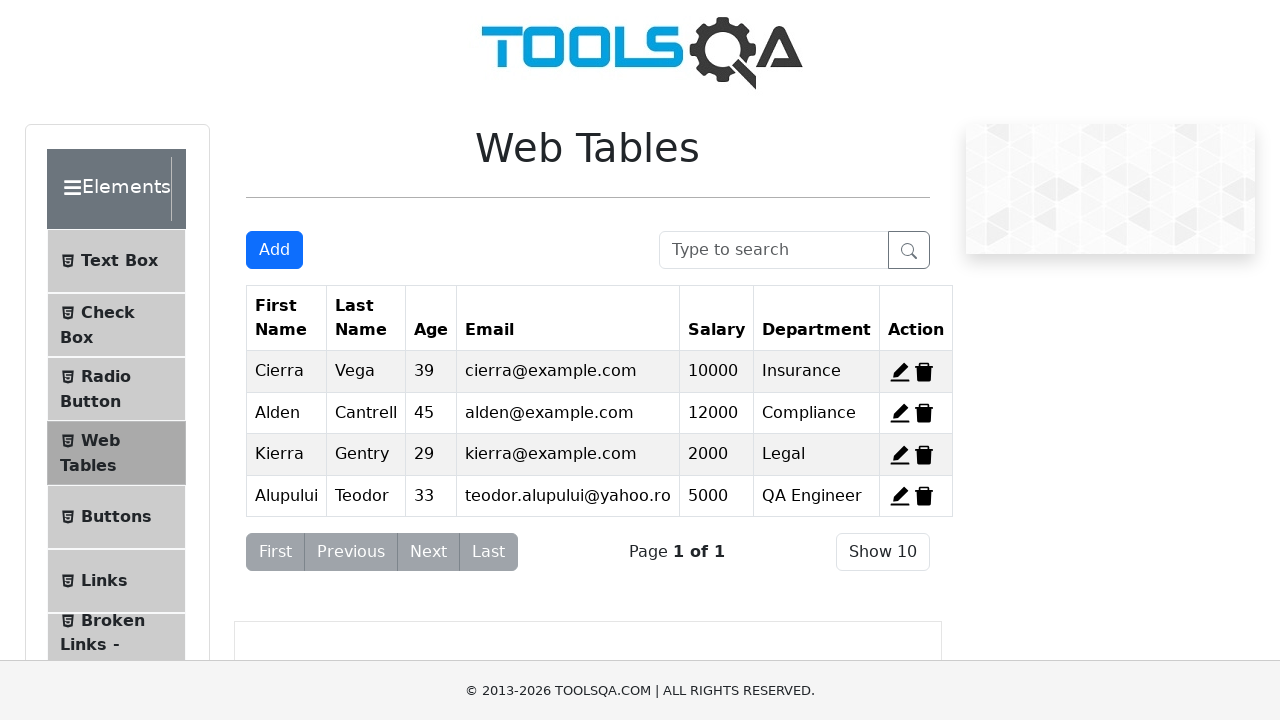

Clicked on search box at (774, 250) on #searchBox
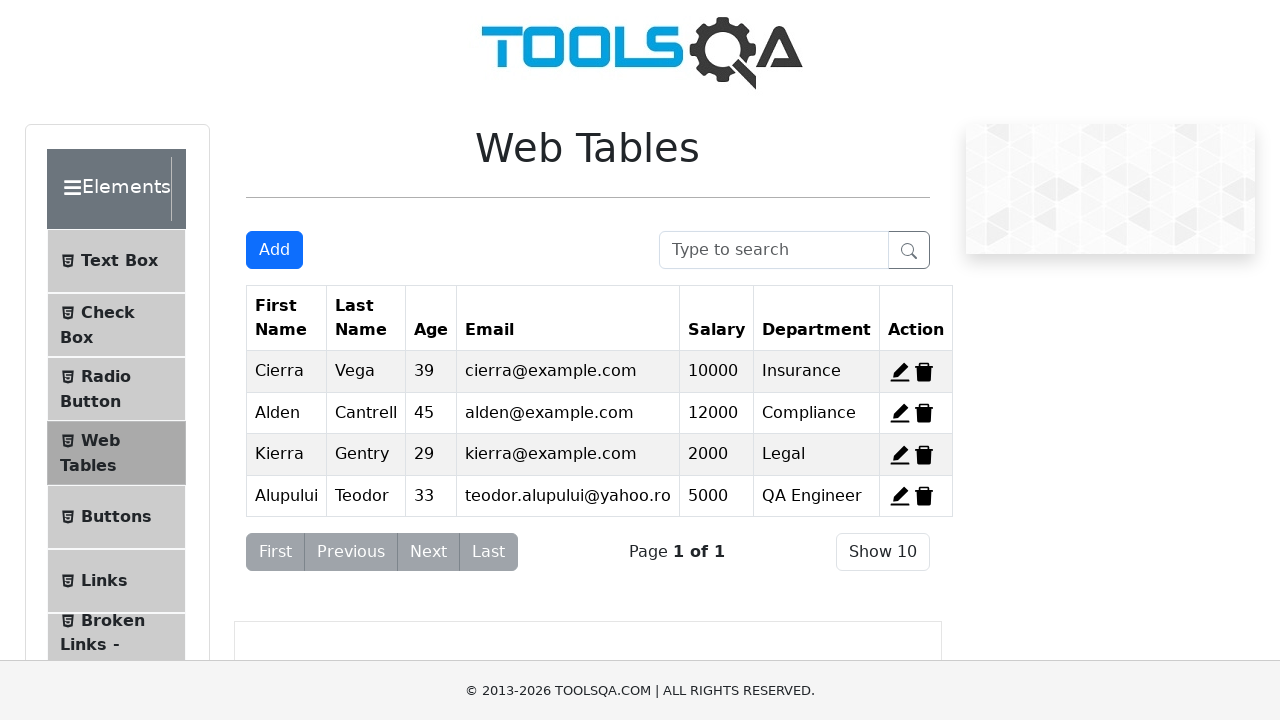

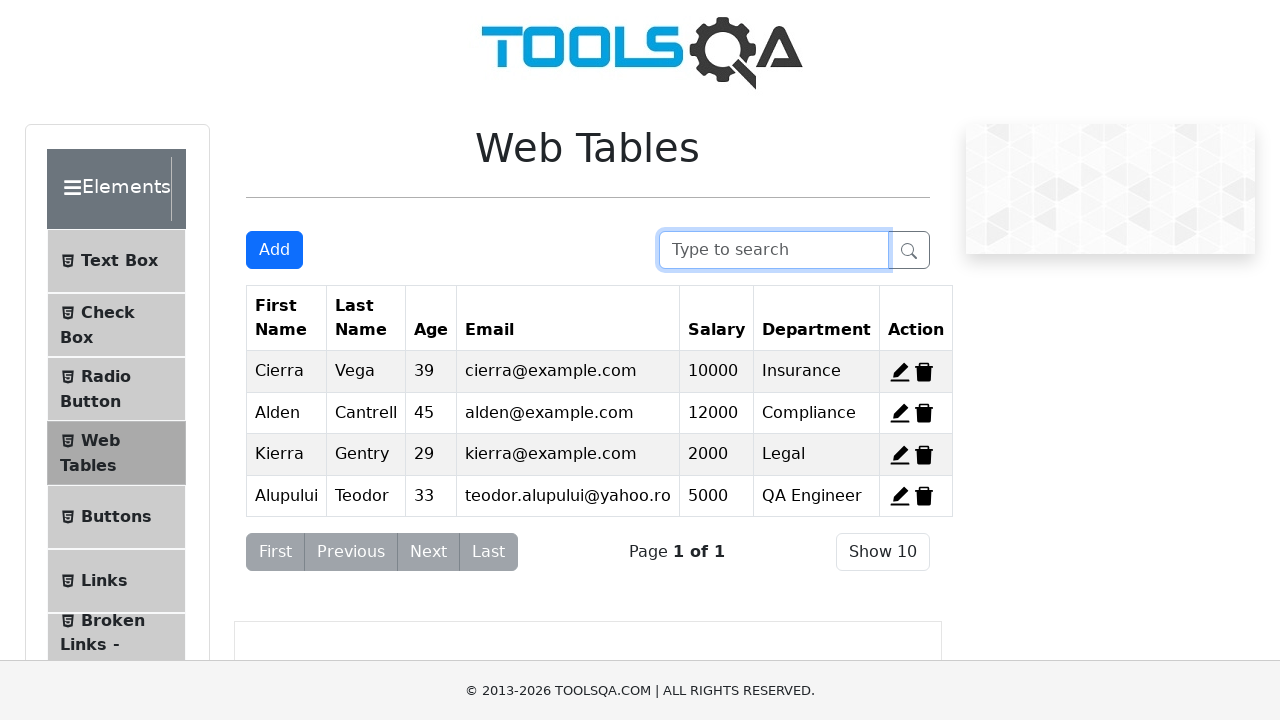